Tests different types of JavaScript alerts including simple, confirm, and prompt alerts by accepting them and entering text in the prompt alert

Starting URL: https://letcode.in/alert

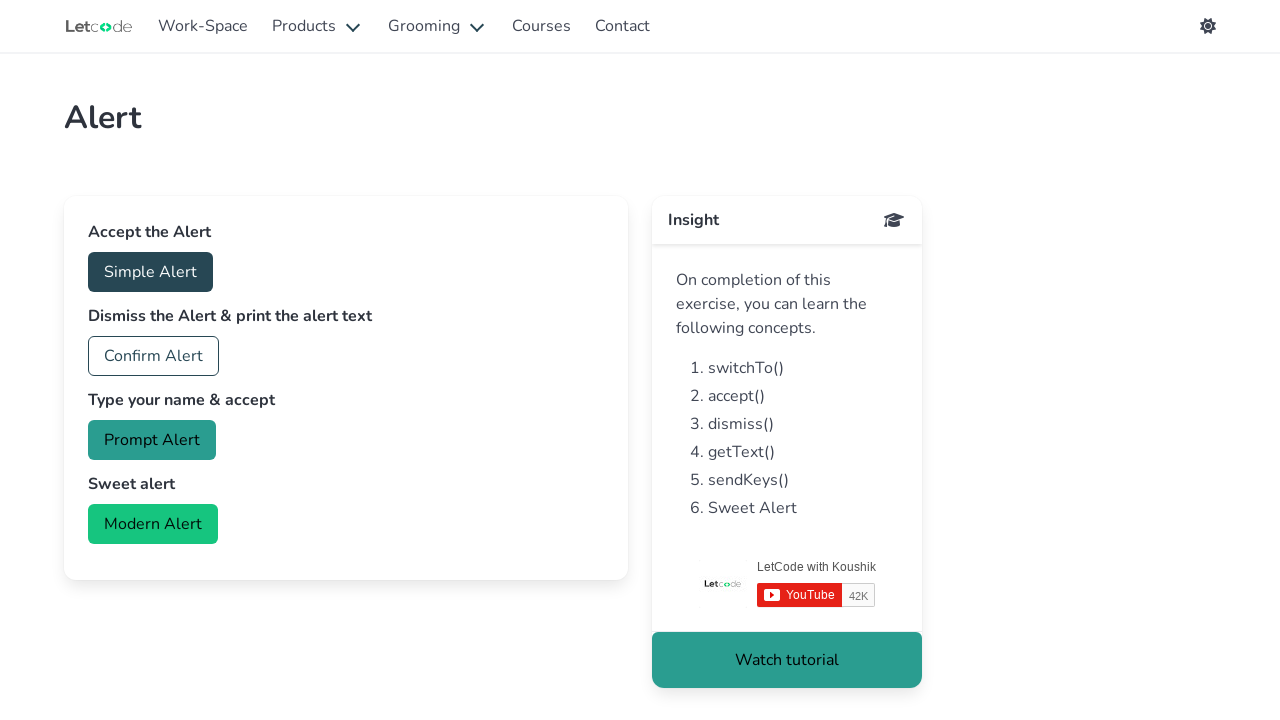

Clicked button to trigger simple alert at (150, 272) on #accept
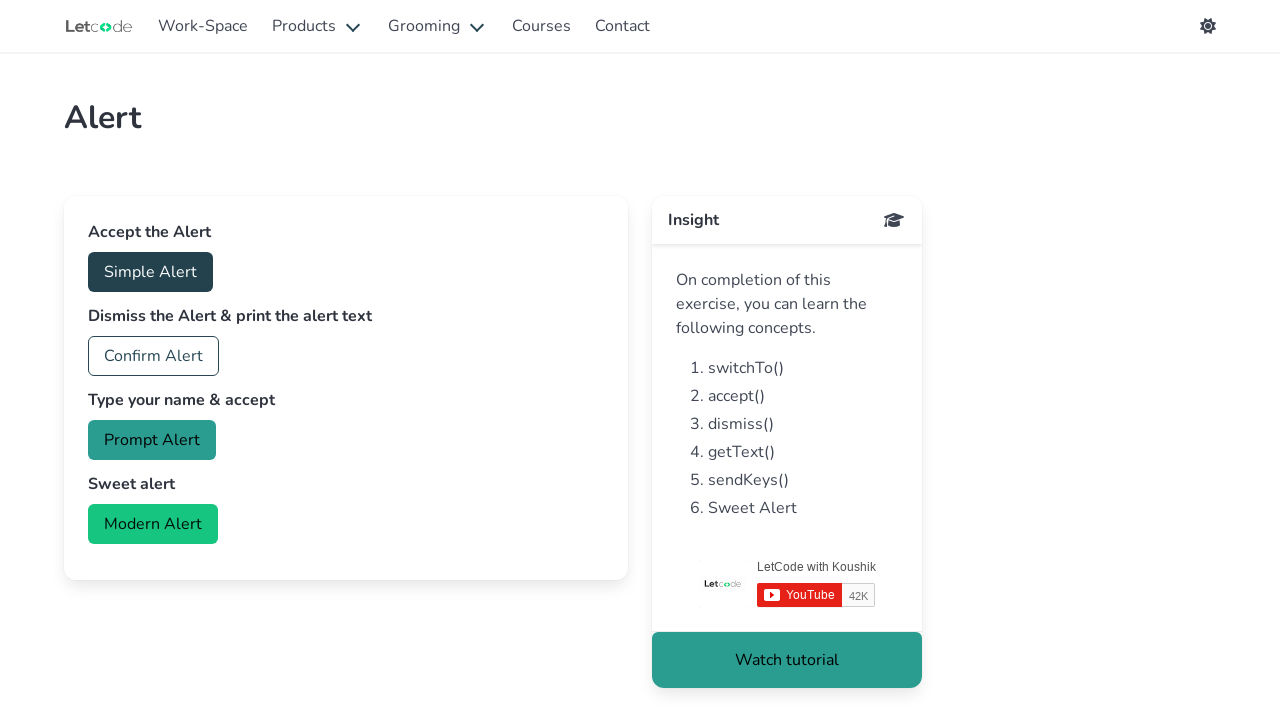

Set up dialog handler to accept simple alert
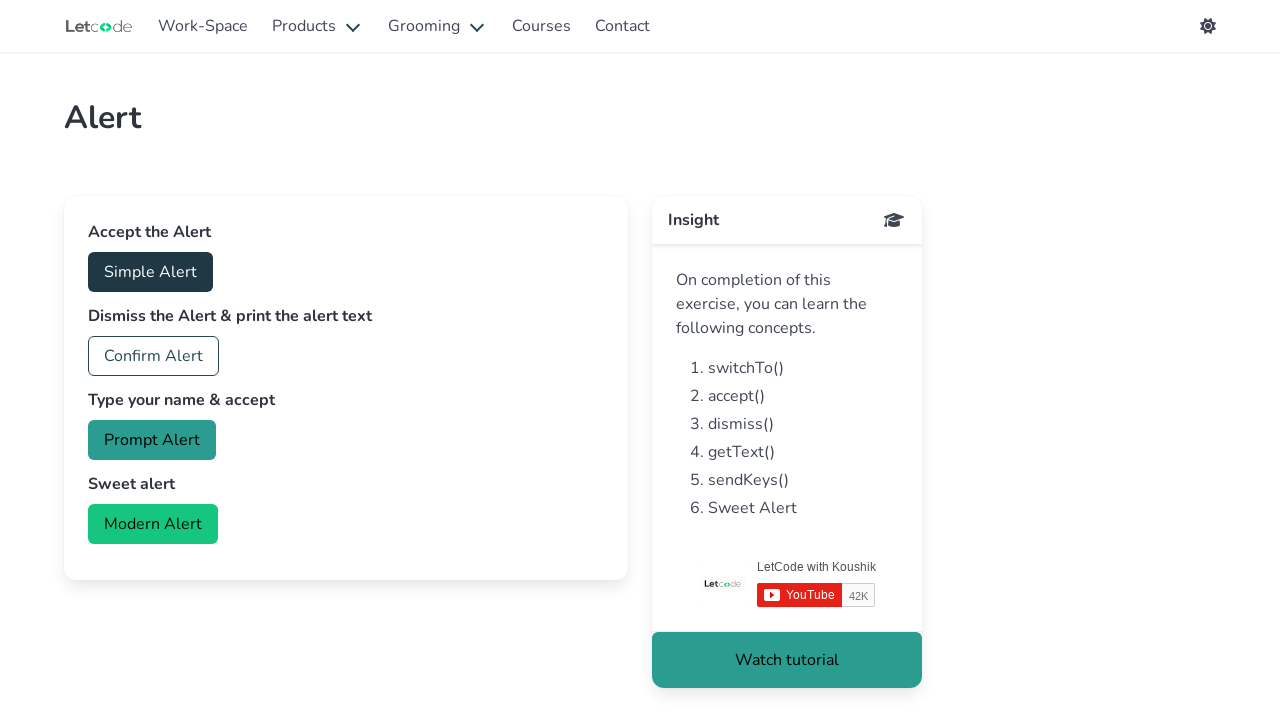

Clicked button to trigger confirm alert at (154, 356) on #confirm
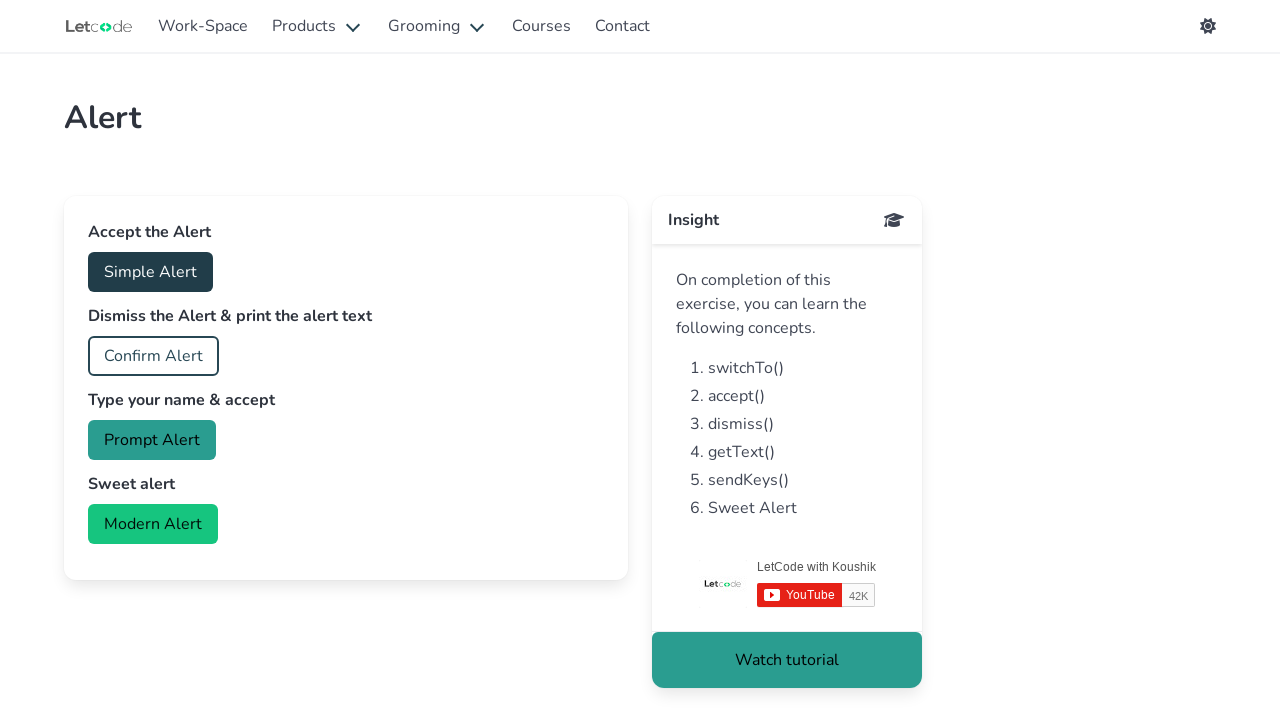

Accepted the confirm alert using existing dialog handler
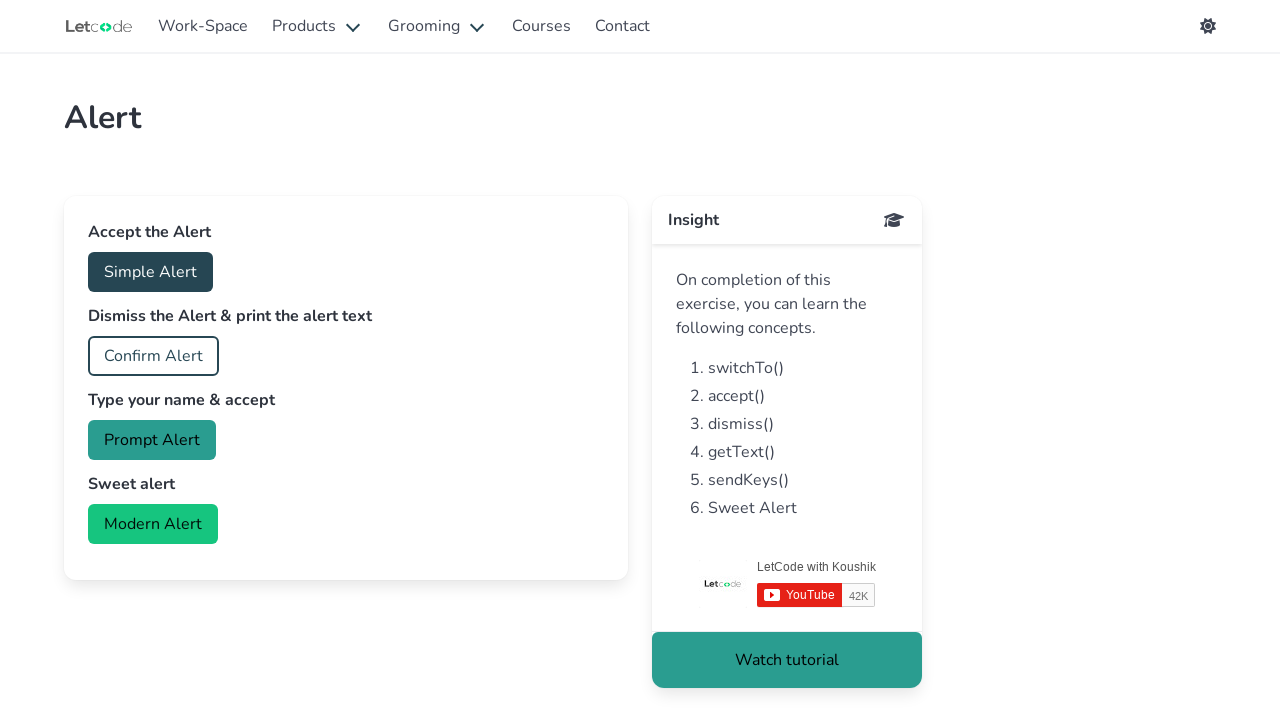

Clicked button to trigger prompt alert at (152, 440) on #prompt
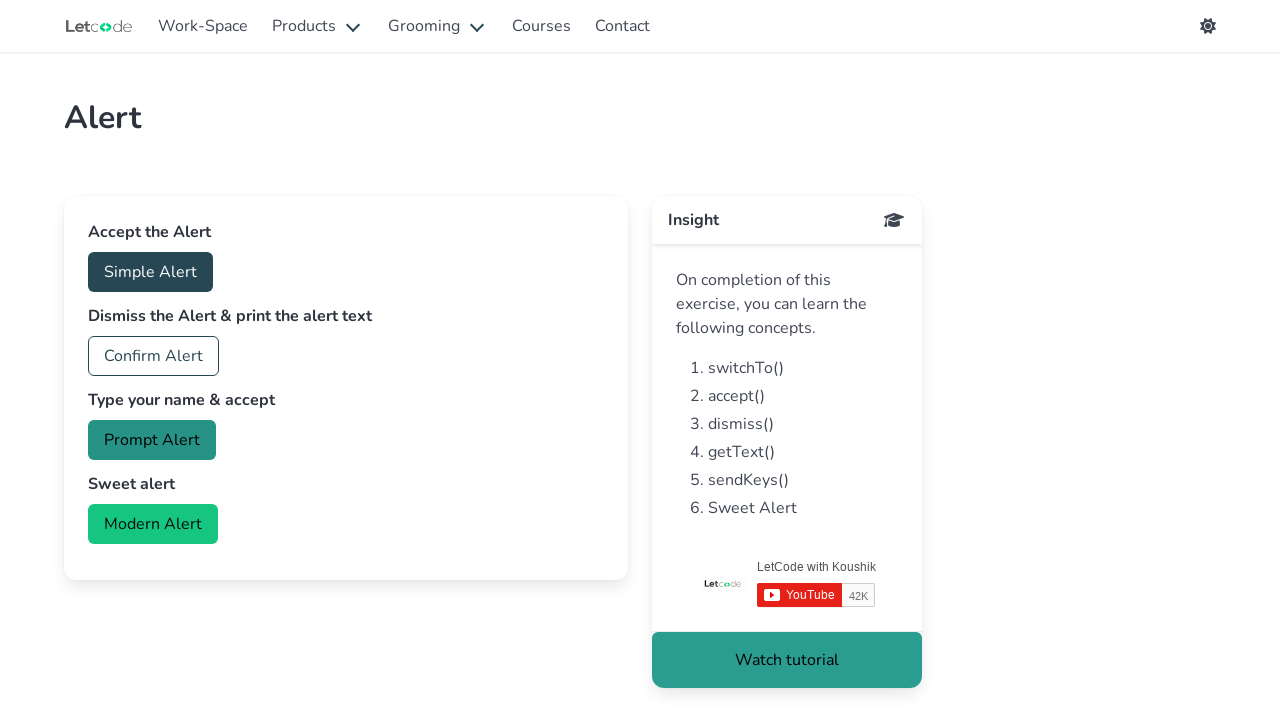

Set up dialog handler to enter 'abc123' in prompt alert and accept
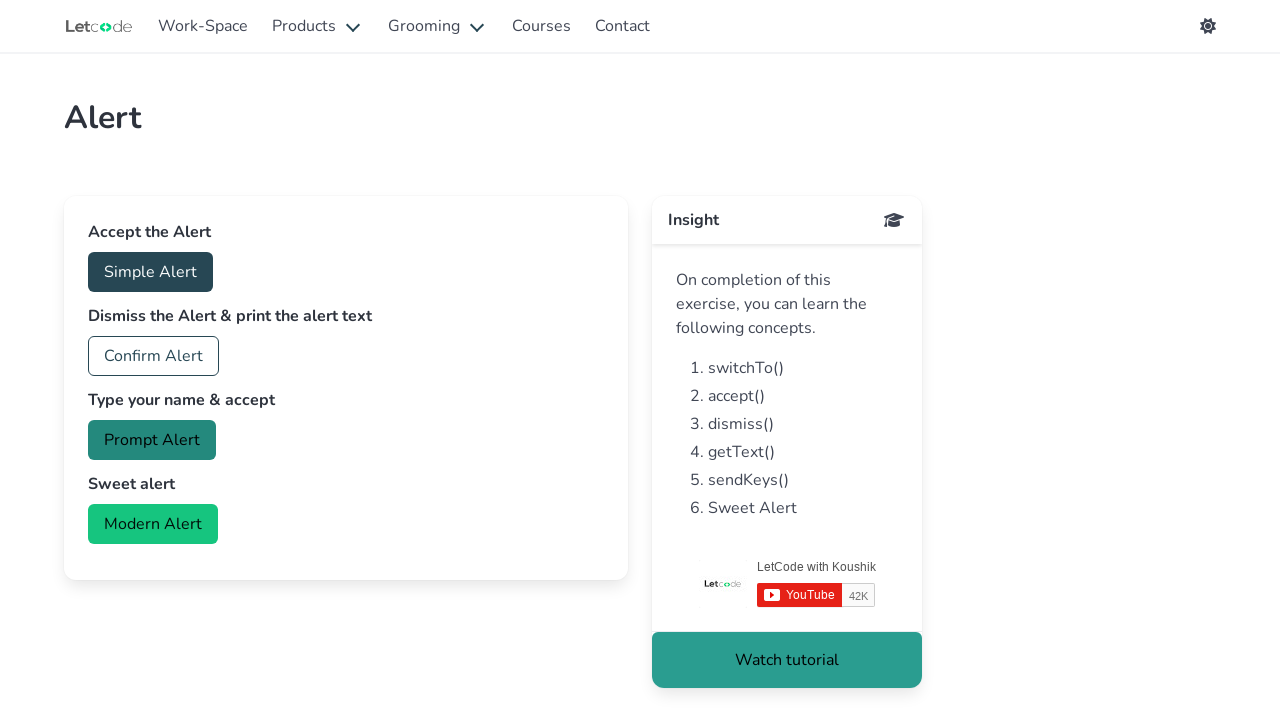

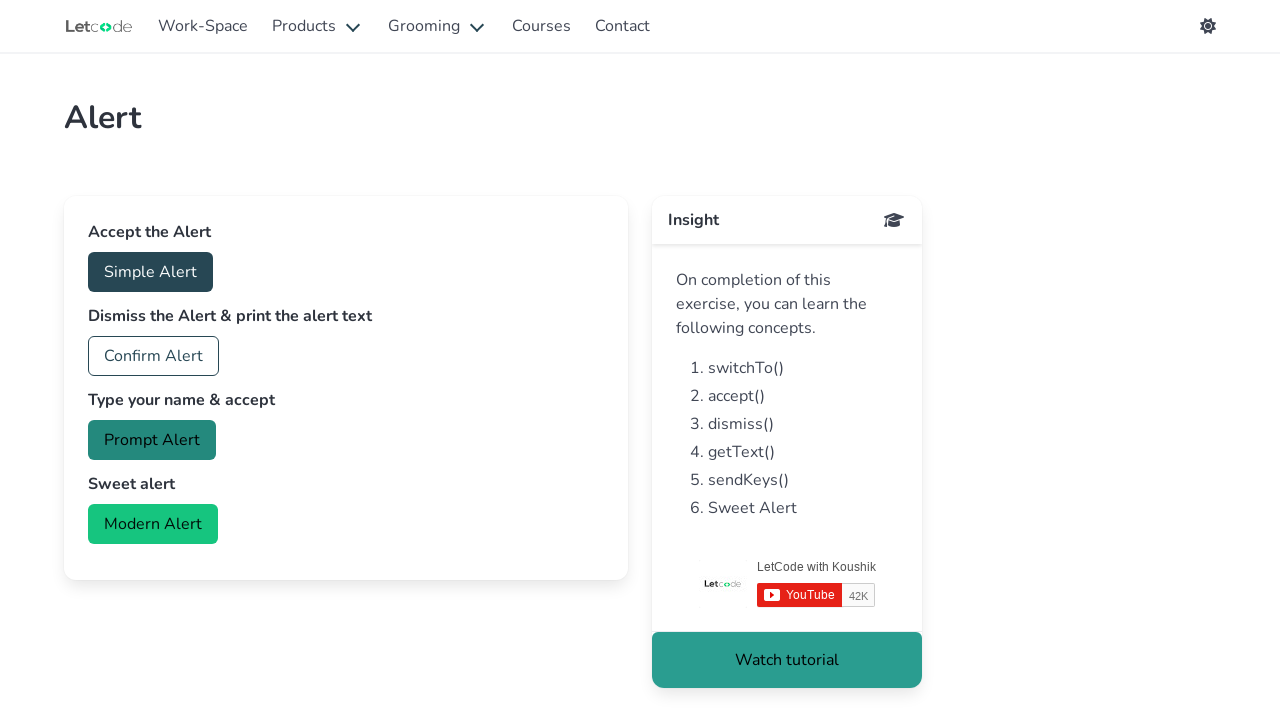